Tests form interaction on a demo registration page by filling in the Last Name field and clicking a button

Starting URL: https://demo.automationtesting.in/Register.html

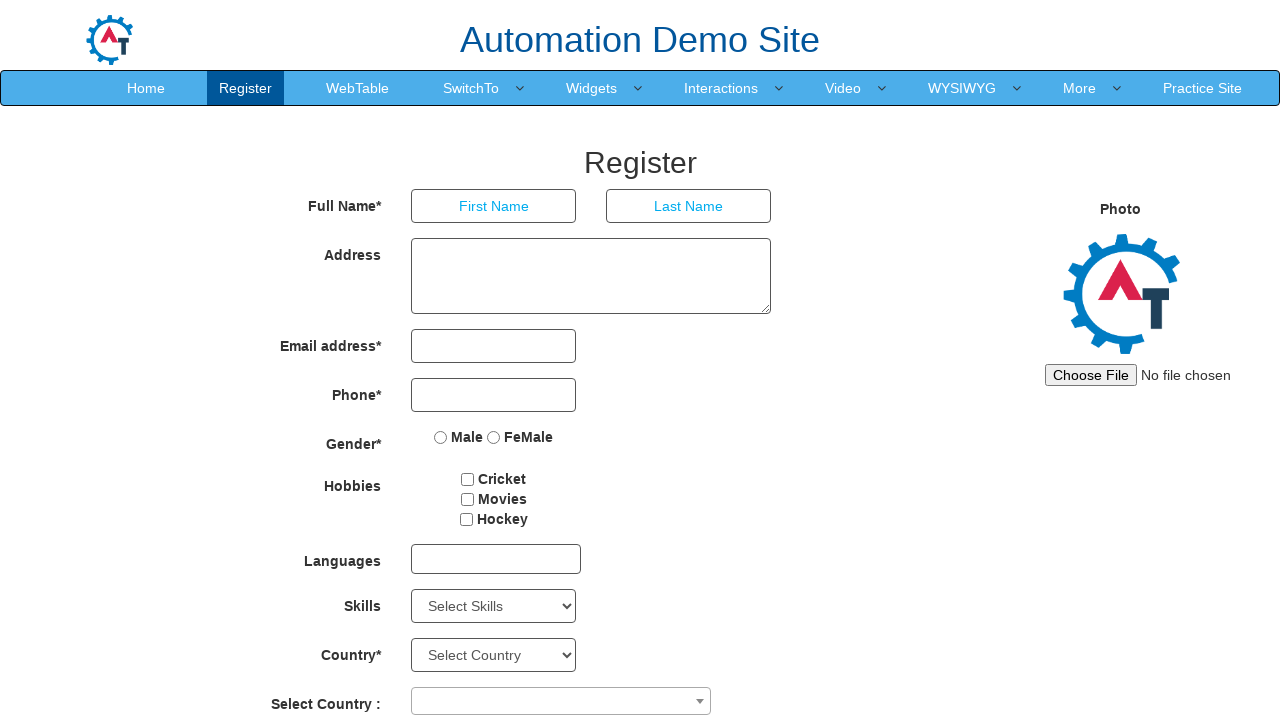

Filled Last Name field with 'Tupe' on input[placeholder='Last Name']
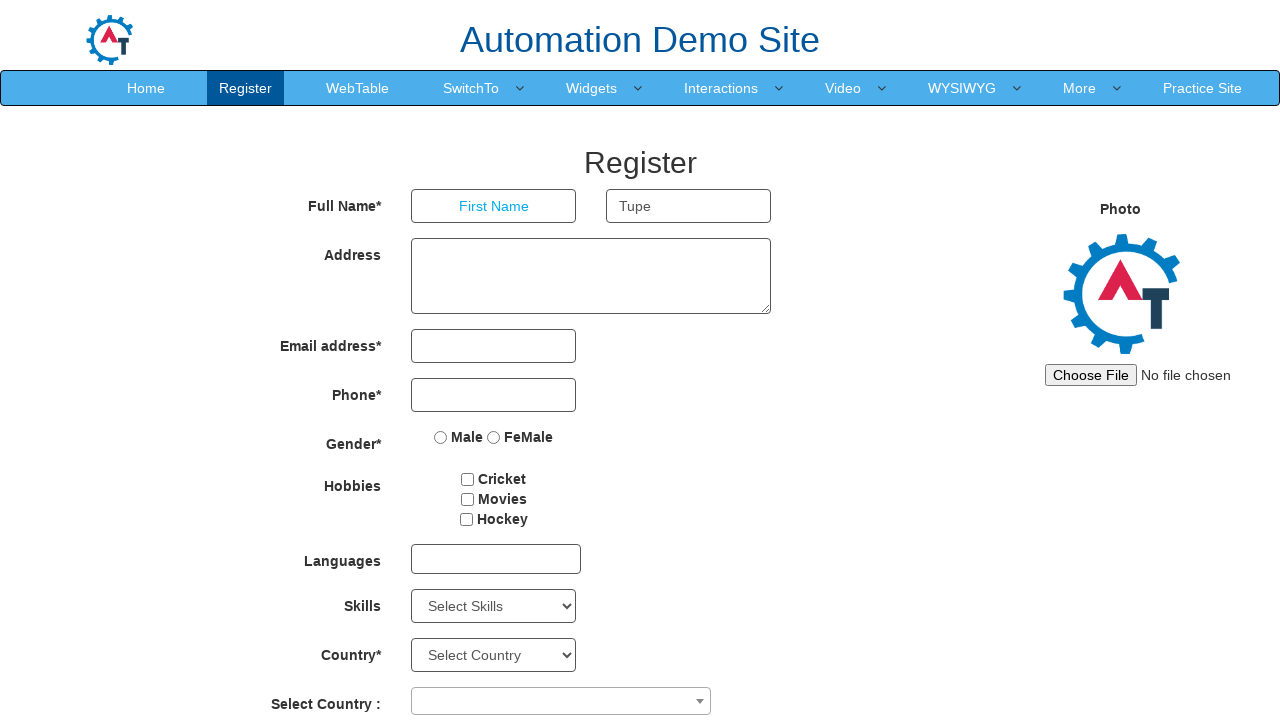

Clicked the submit button at (649, 623) on #Button1
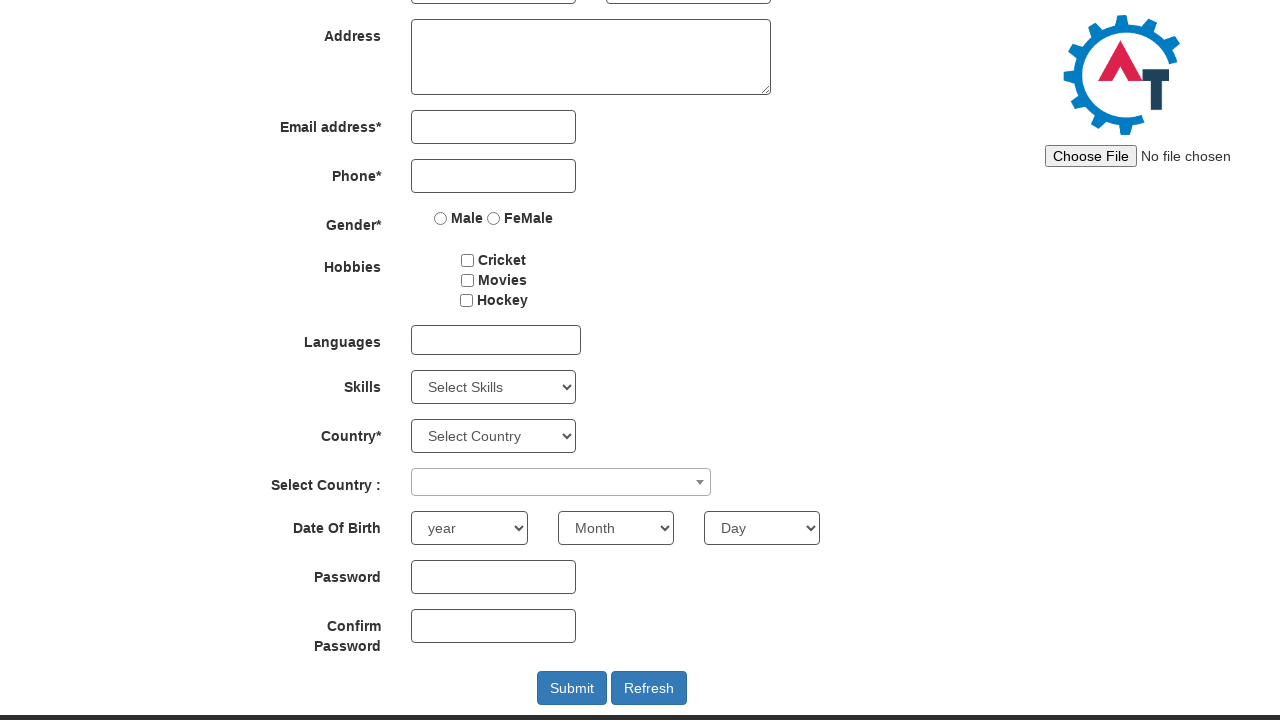

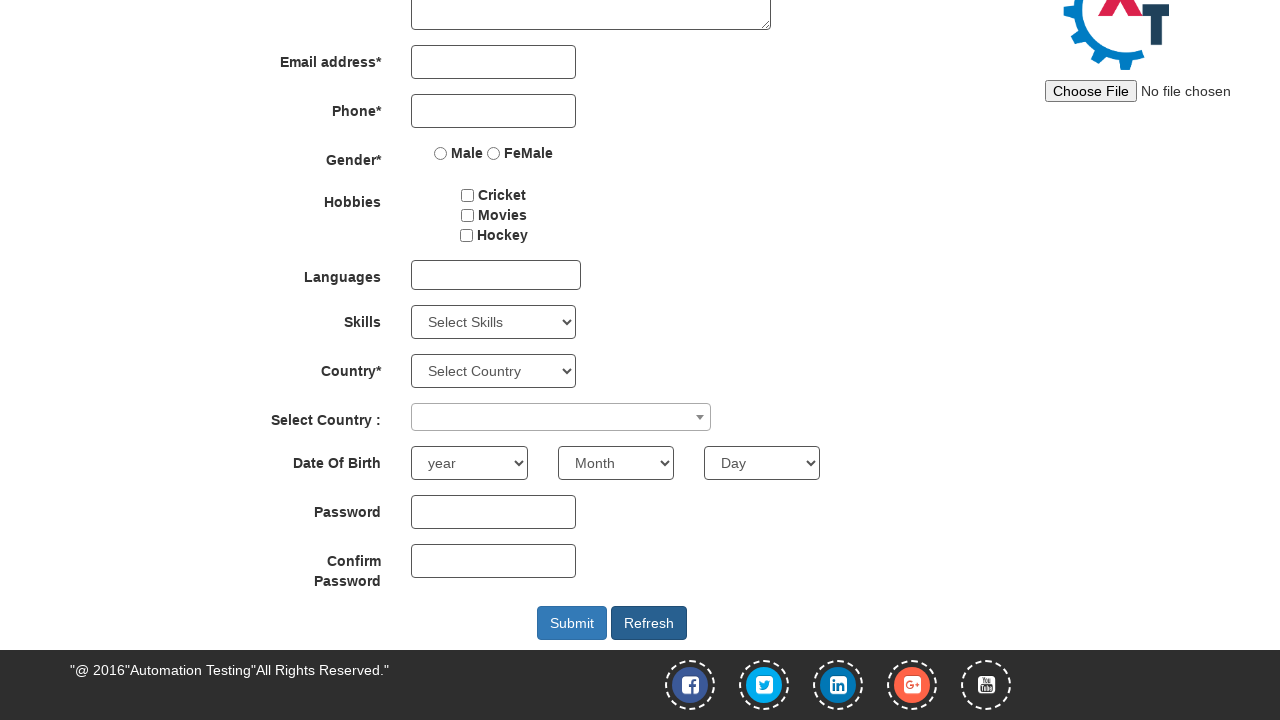